Navigates to a practice page and counts the number of checkboxes present on the page, verifying there are 6 checkboxes

Starting URL: https://rahulshettyacademy.com/dropdownsPractise/

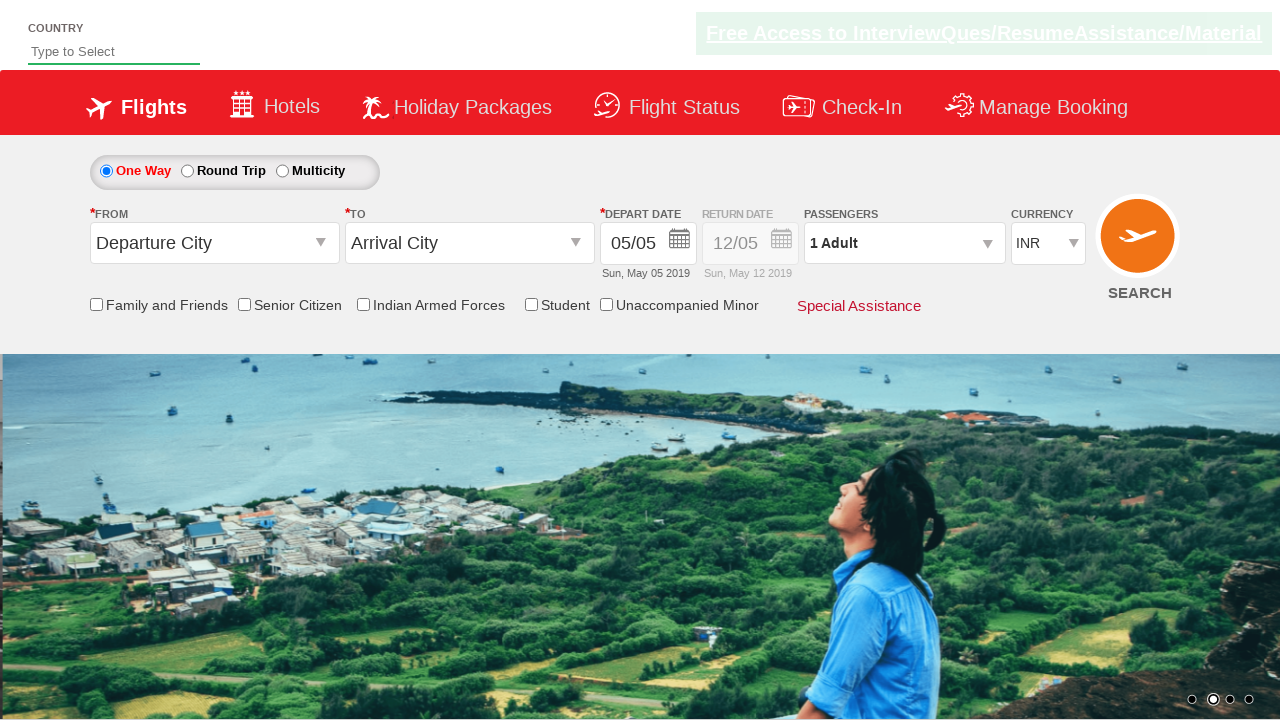

Navigated to practice page
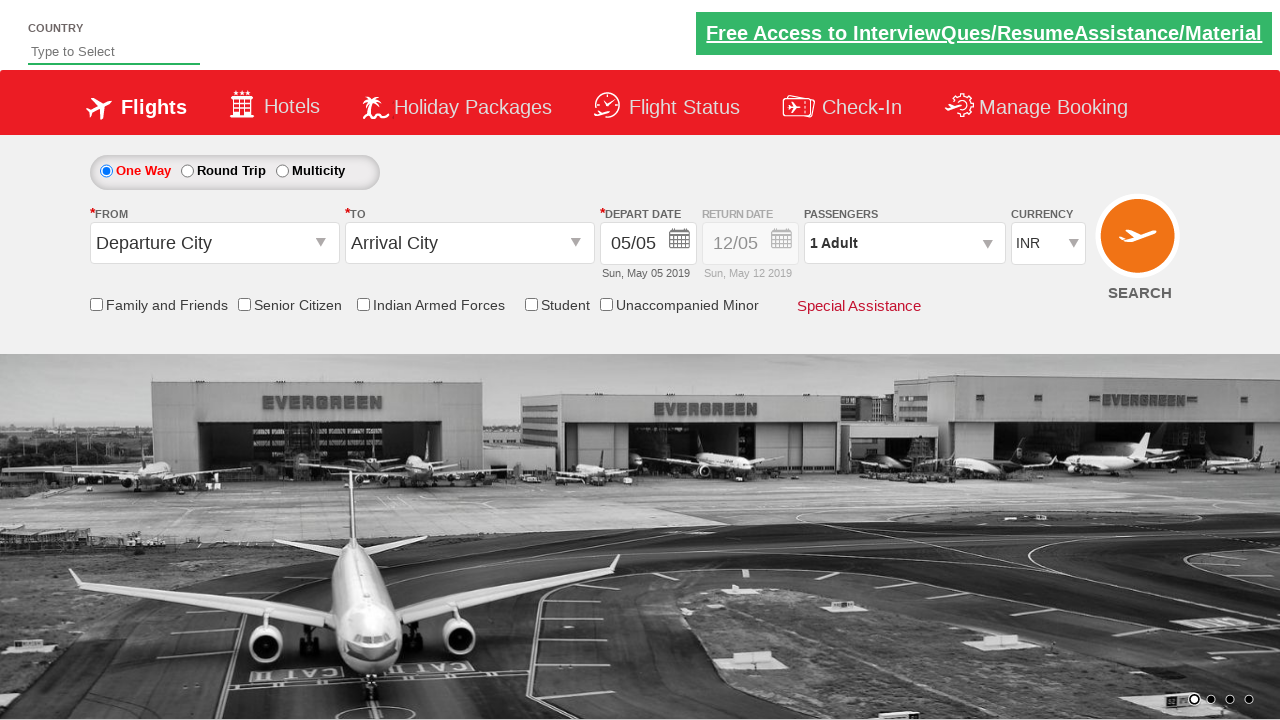

Located all checkbox elements on the page
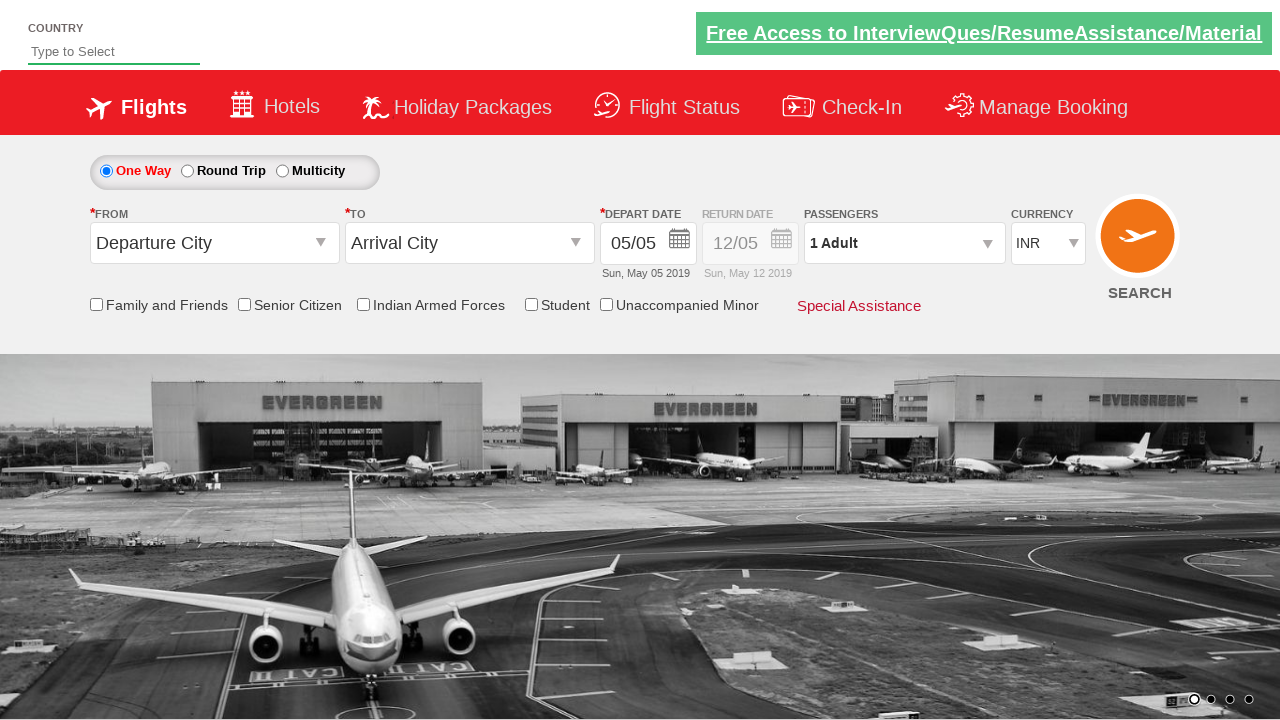

Counted checkboxes: found 6 checkboxes
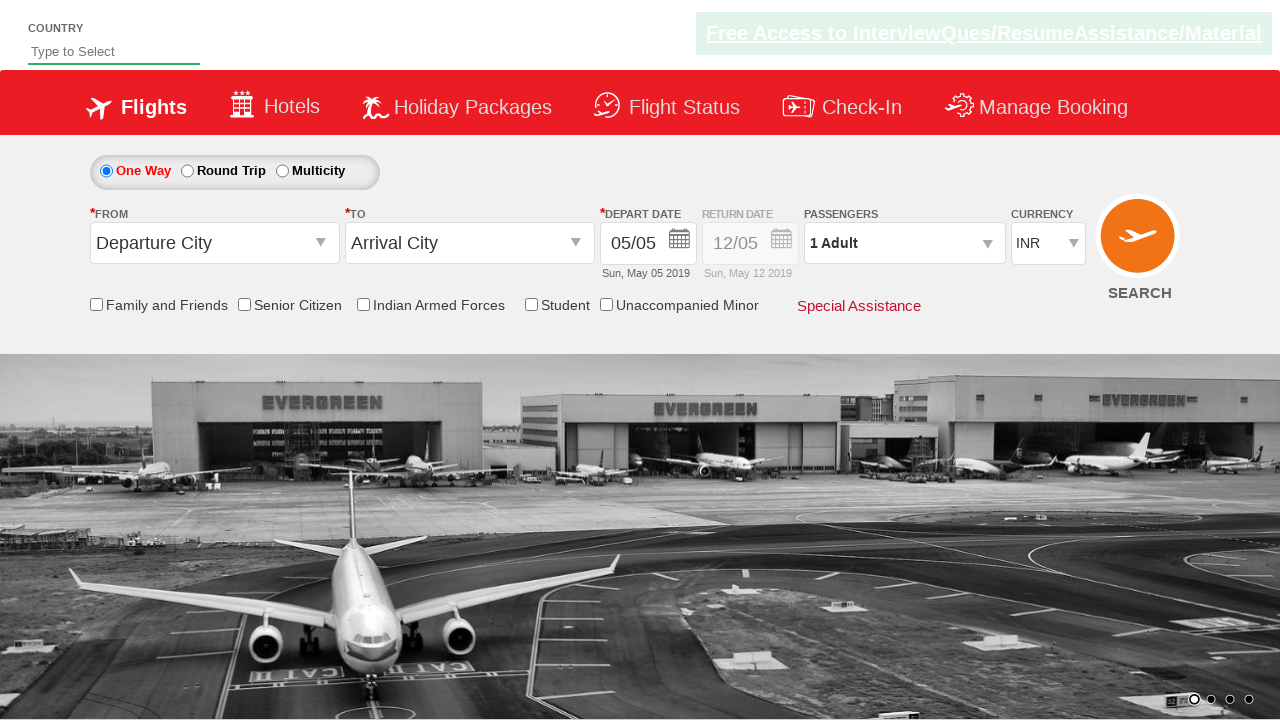

Verified that exactly 6 checkboxes are present on the page
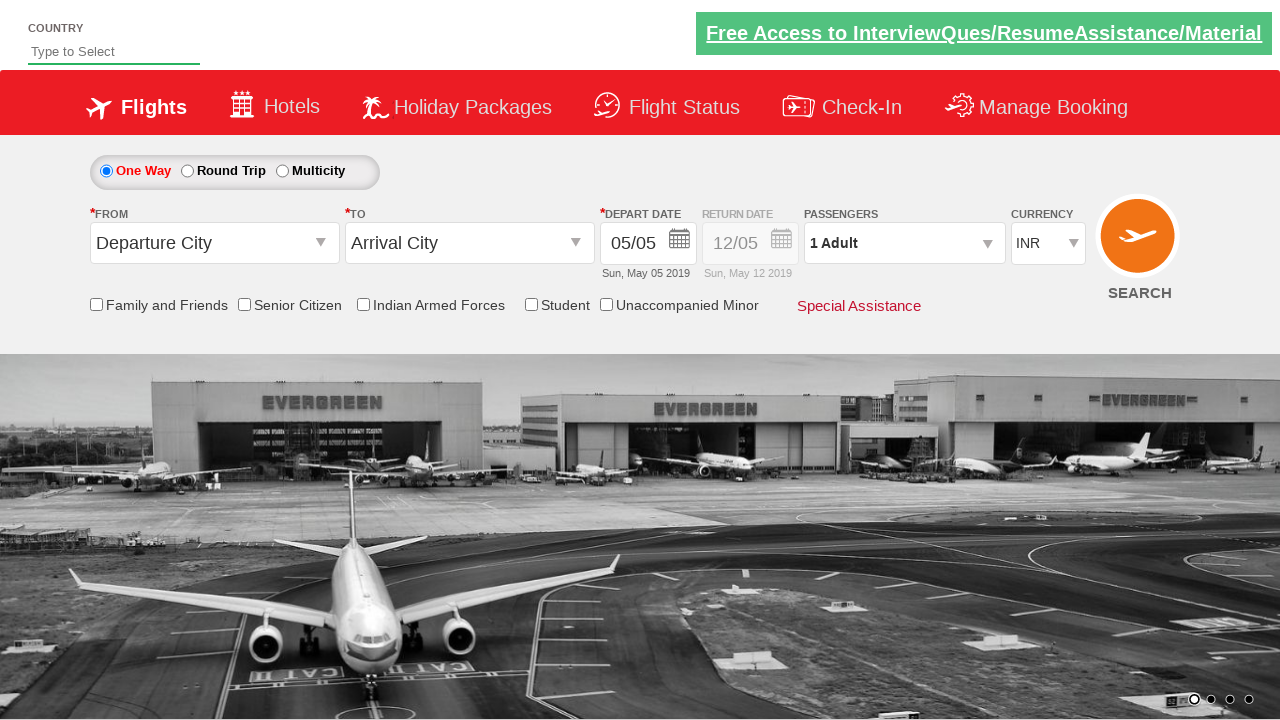

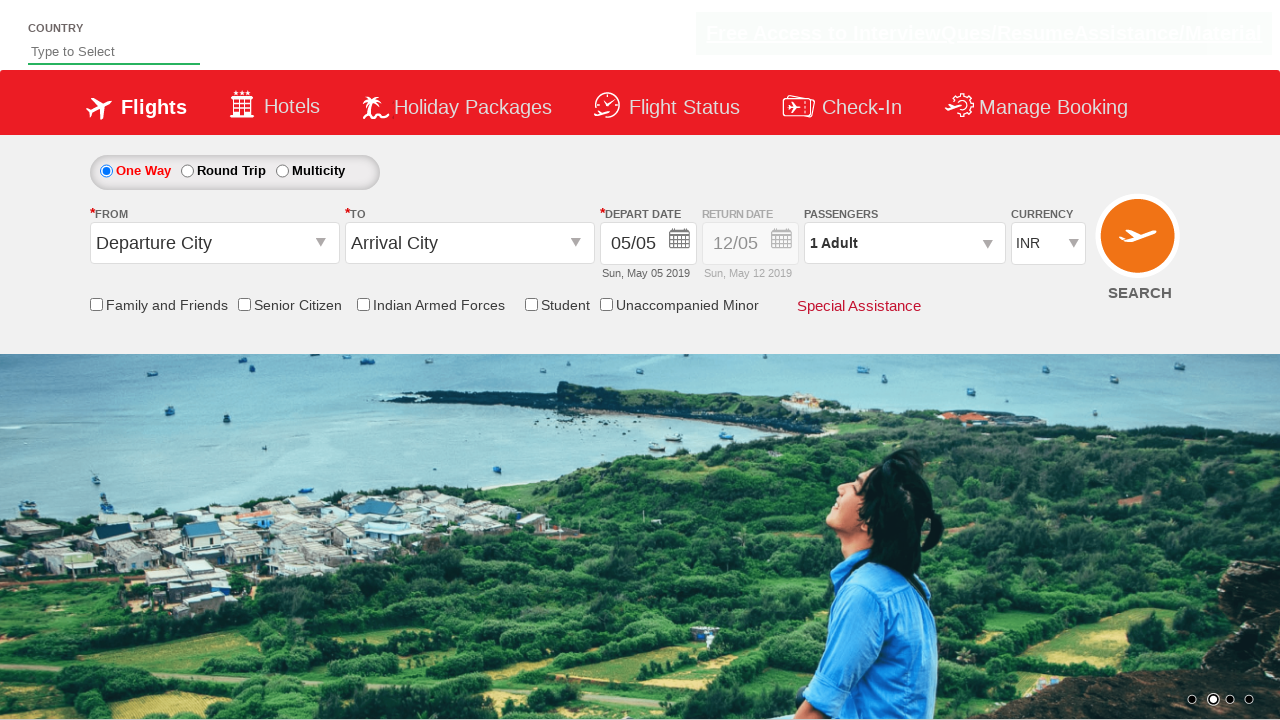